Tests handling of child/popup windows by clicking a link that opens a new window, switching to the child window, closing it, and switching back to the parent window

Starting URL: https://the-internet.herokuapp.com/windows

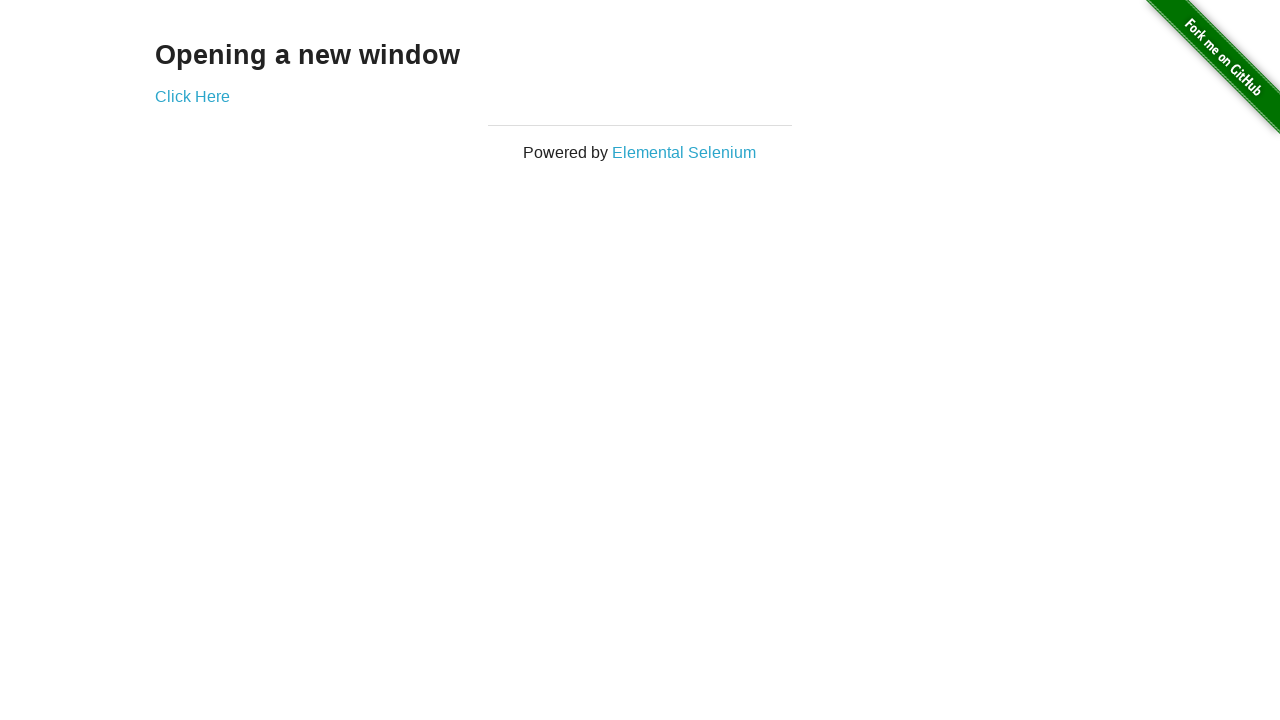

Clicked 'Click Here' link to open child window at (192, 96) on text=Click Here
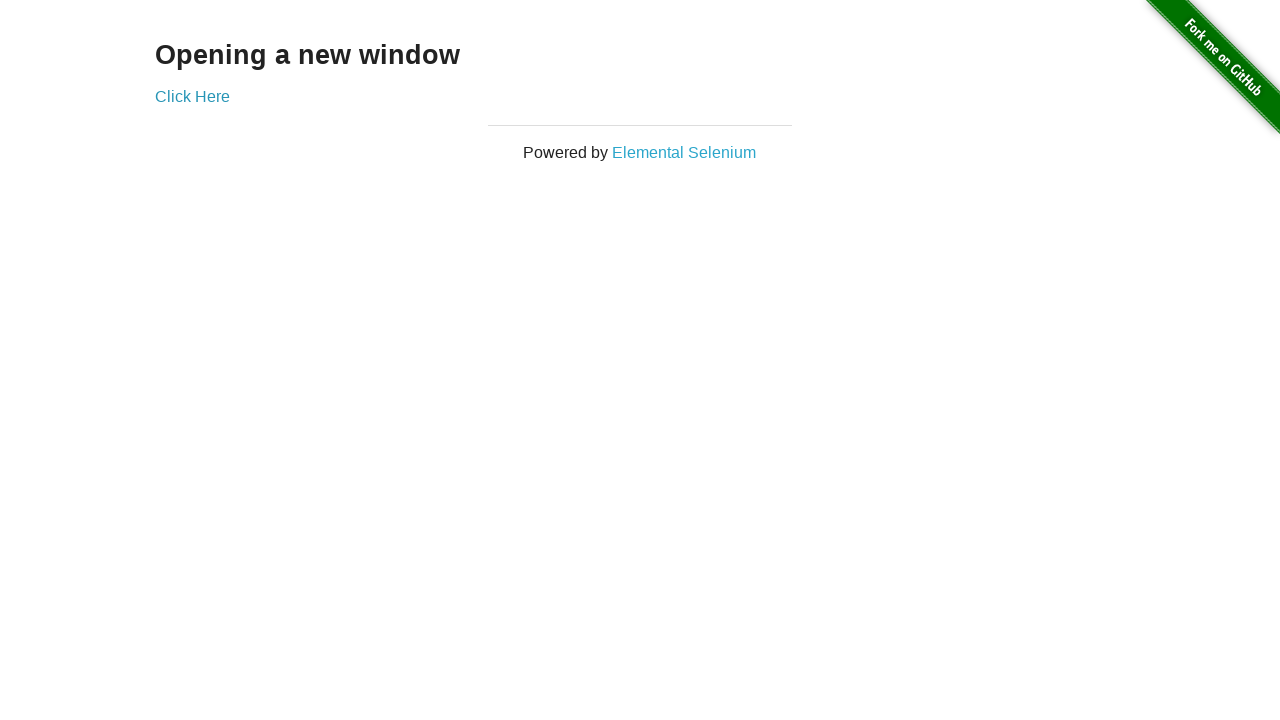

Captured child window/page reference
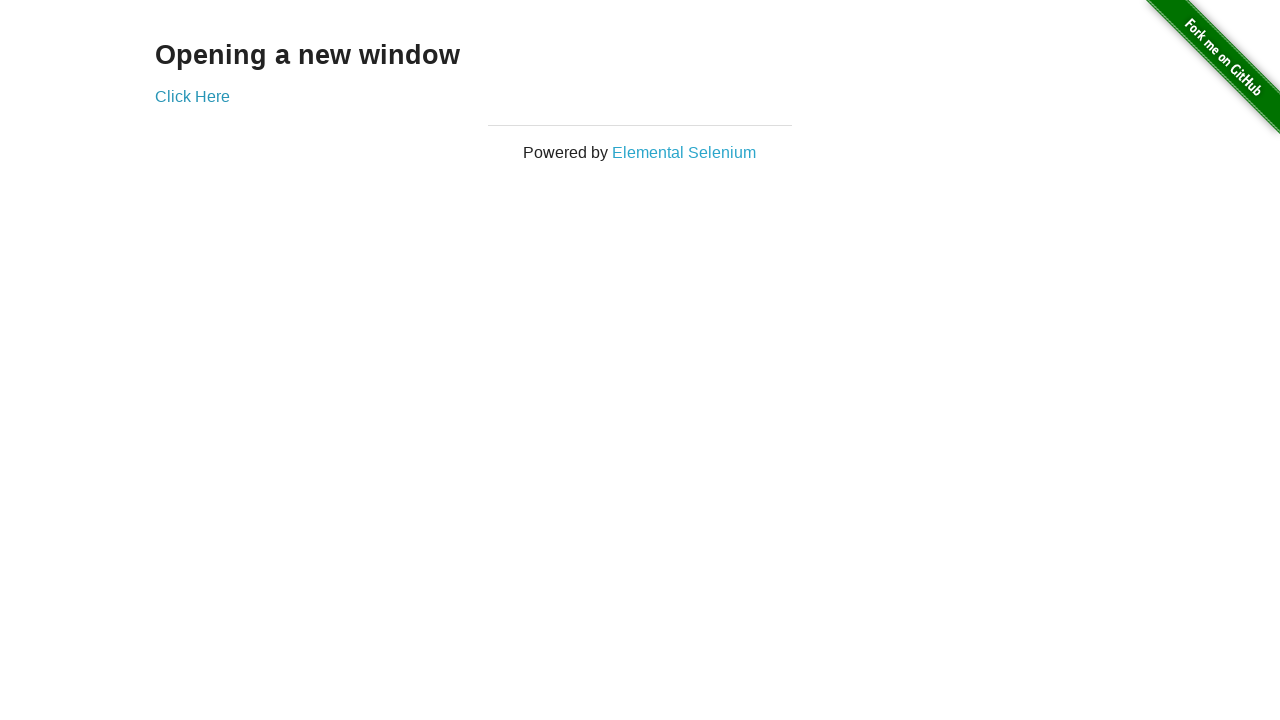

Child page finished loading
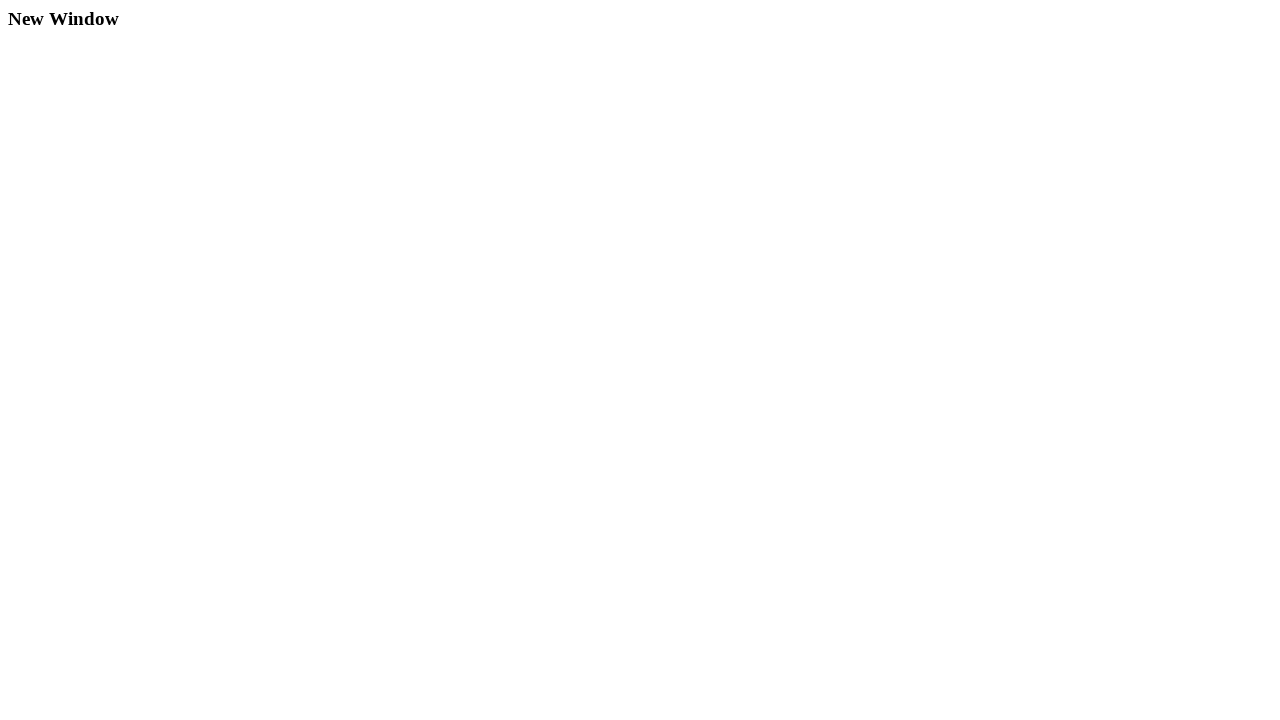

Closed child window
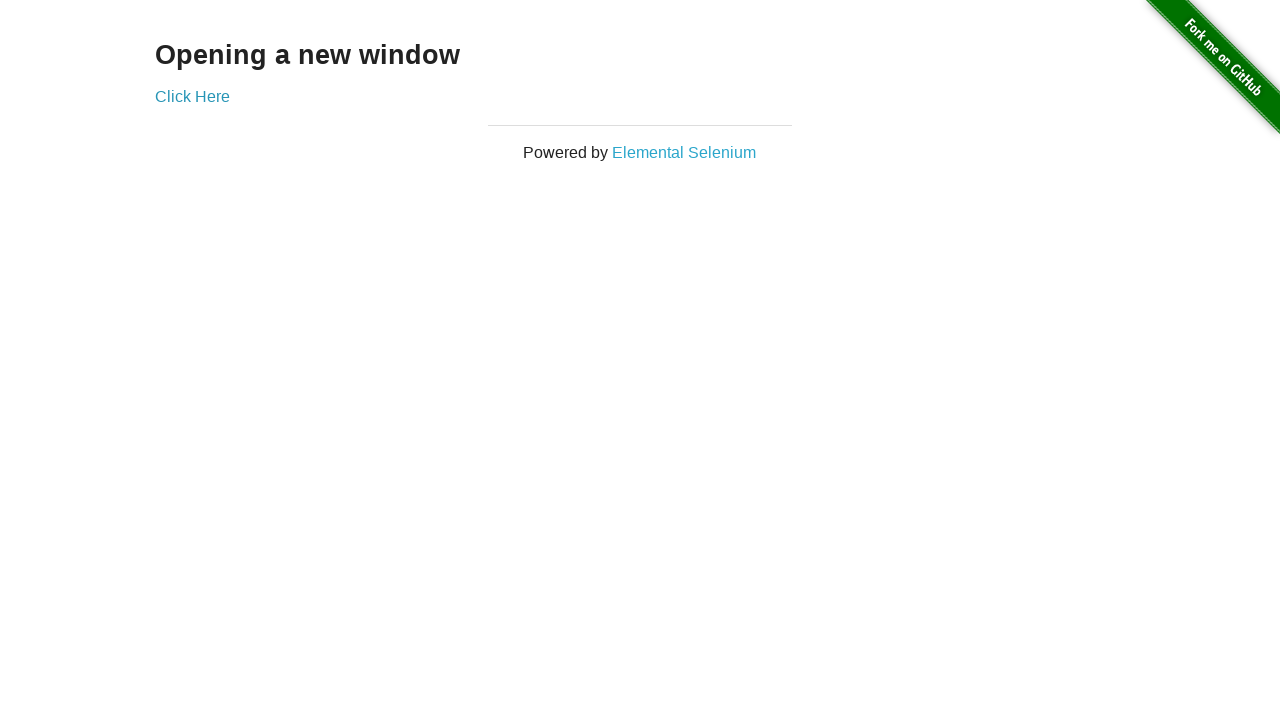

Parent page is active and ready
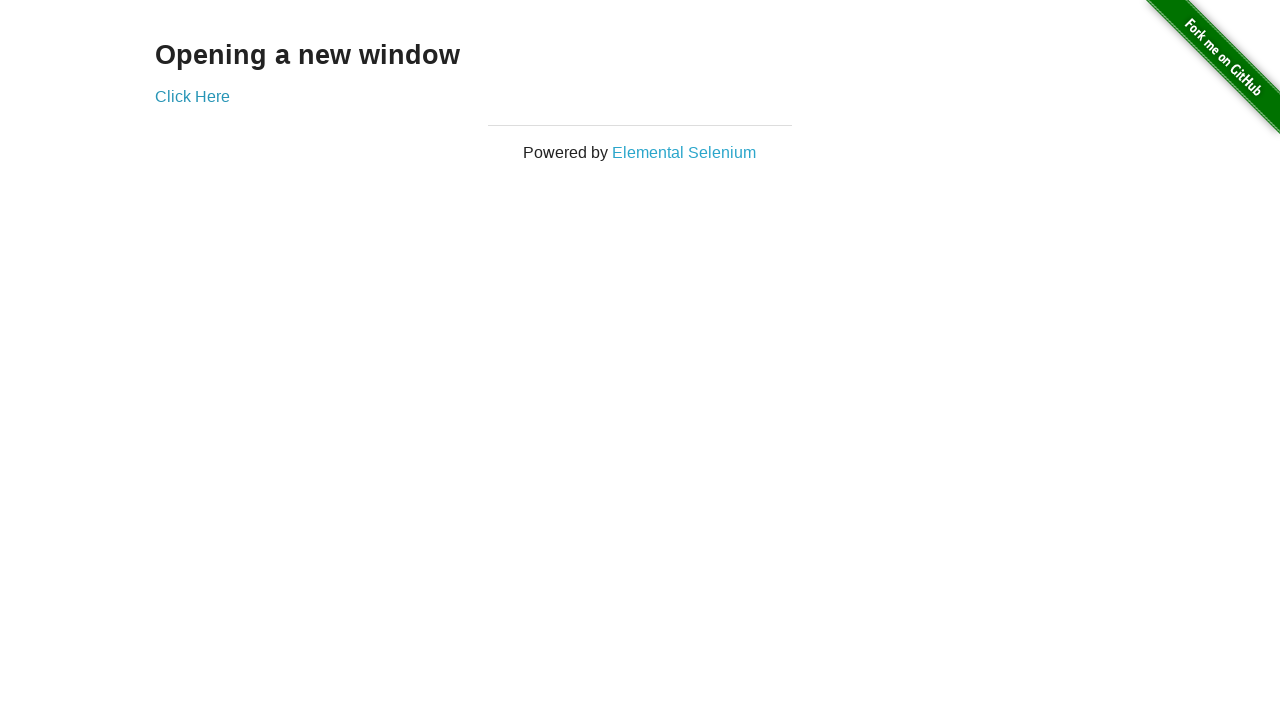

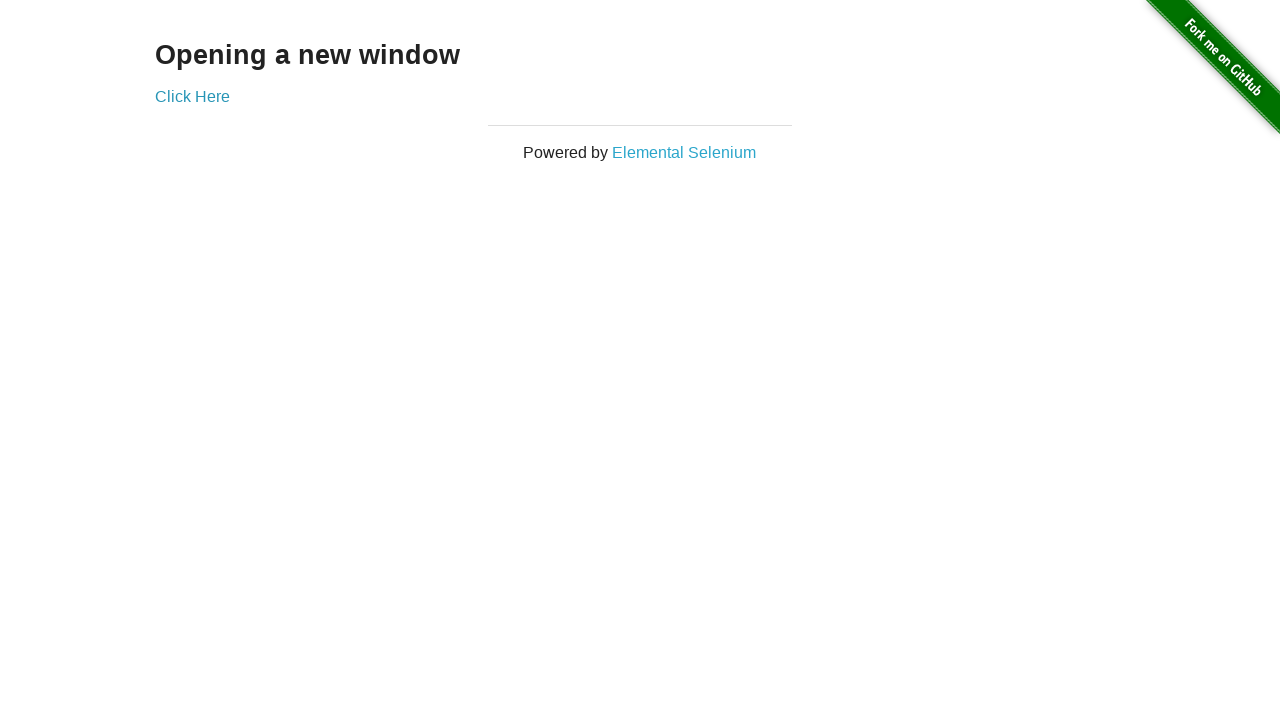